Tests clicking a button with a dynamic ID three times, refreshing the page between each click to verify consistent behavior regardless of changing element IDs

Starting URL: http://uitestingplayground.com/dynamicid

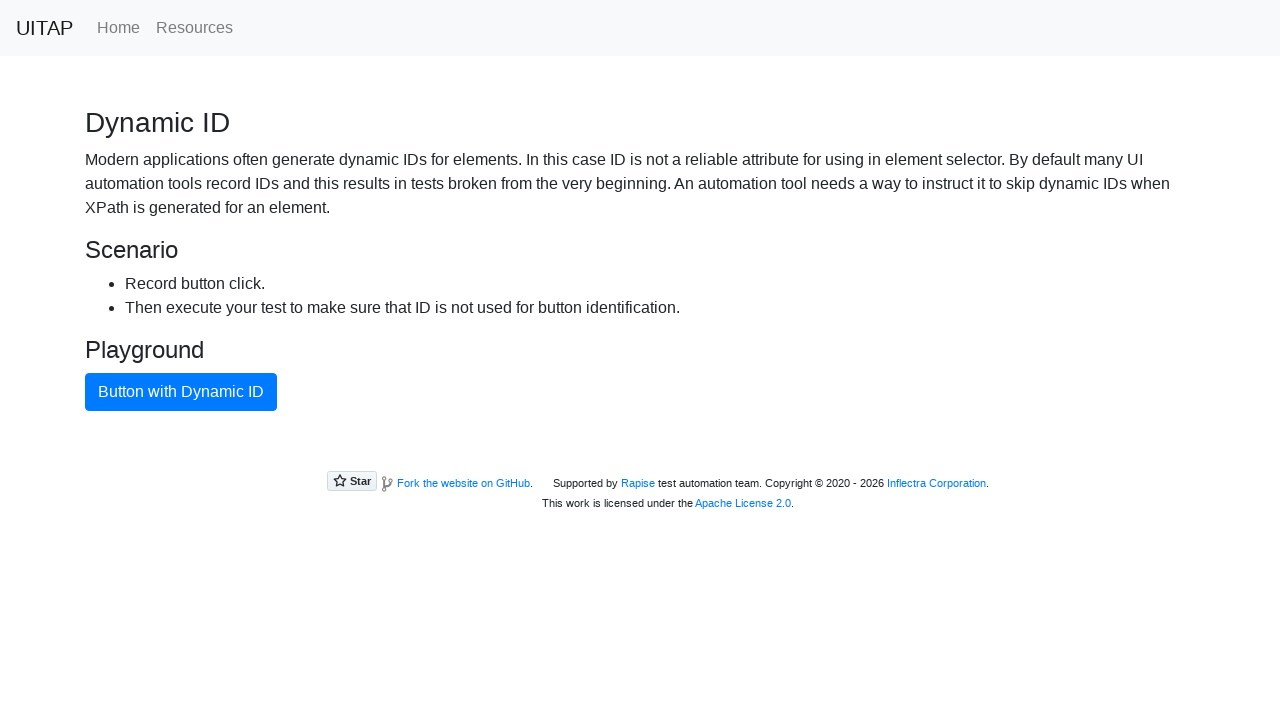

Clicked button with dynamic ID (iteration 1 of 3) at (181, 392) on xpath=//button[text()="Button with Dynamic ID"]
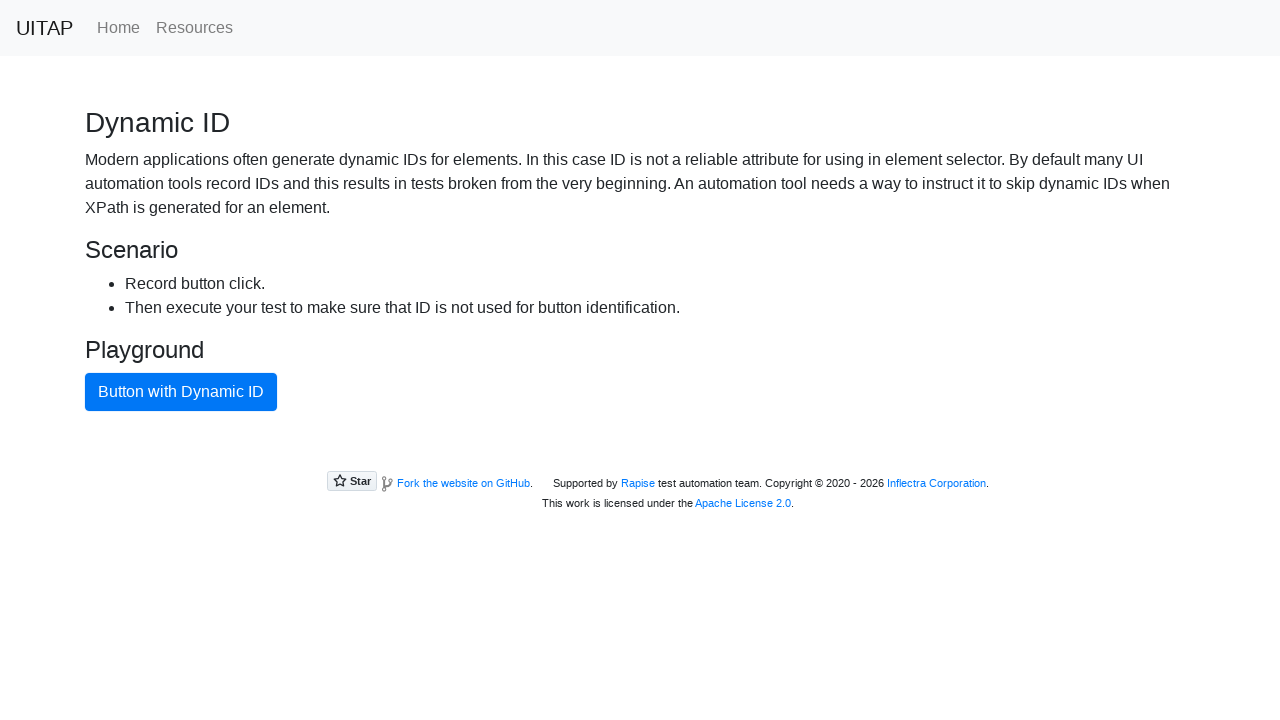

Reloaded page to reset dynamic ID
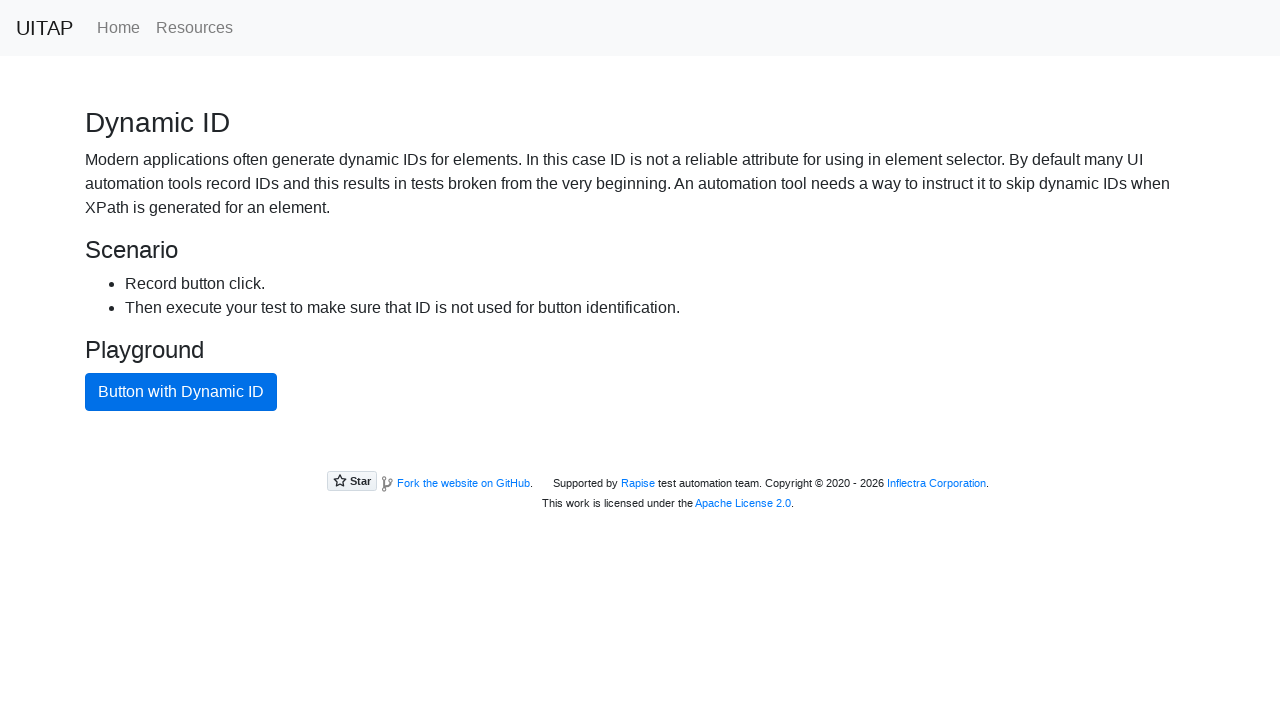

Waited for button to be available after page reload
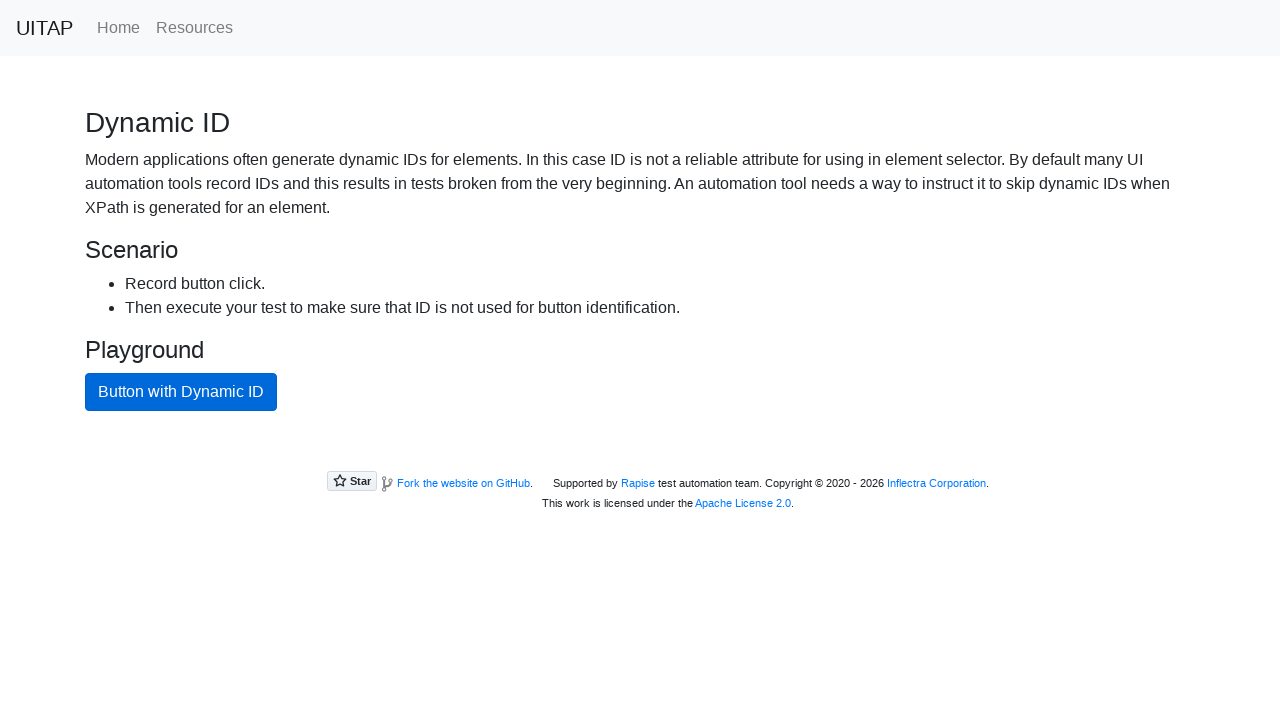

Clicked button with dynamic ID (iteration 2 of 3) at (181, 392) on xpath=//button[text()="Button with Dynamic ID"]
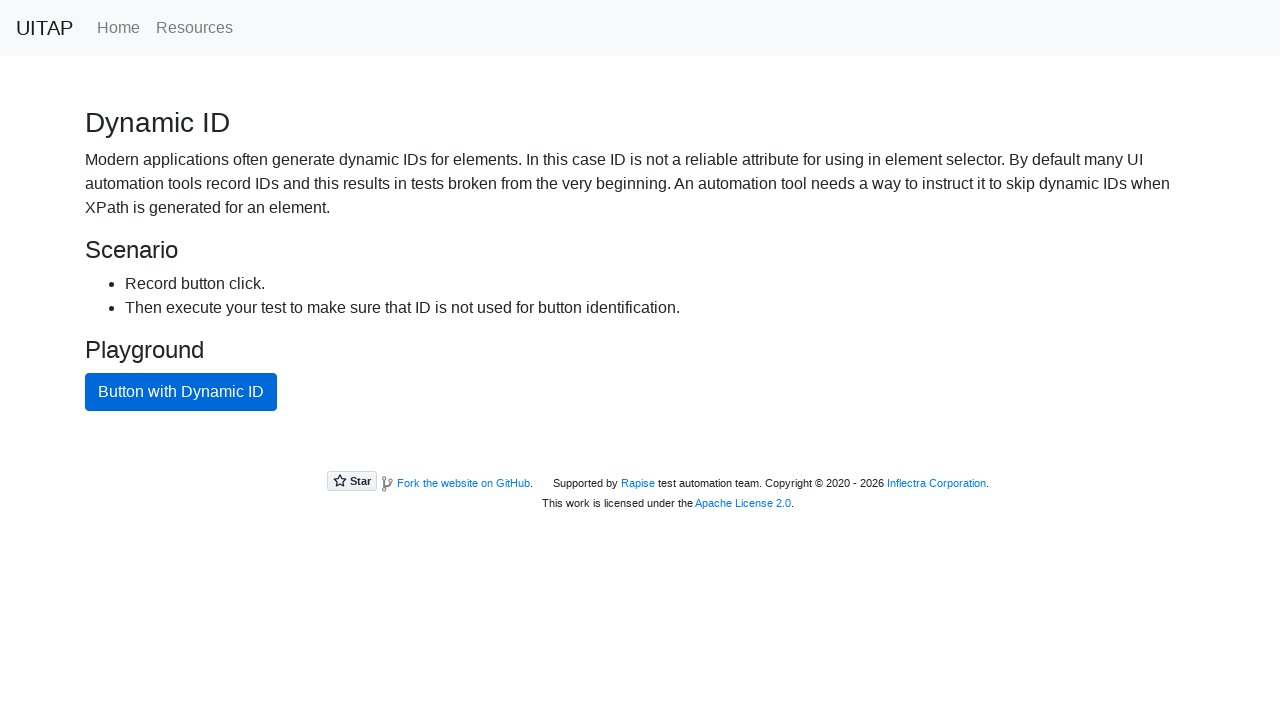

Reloaded page to reset dynamic ID
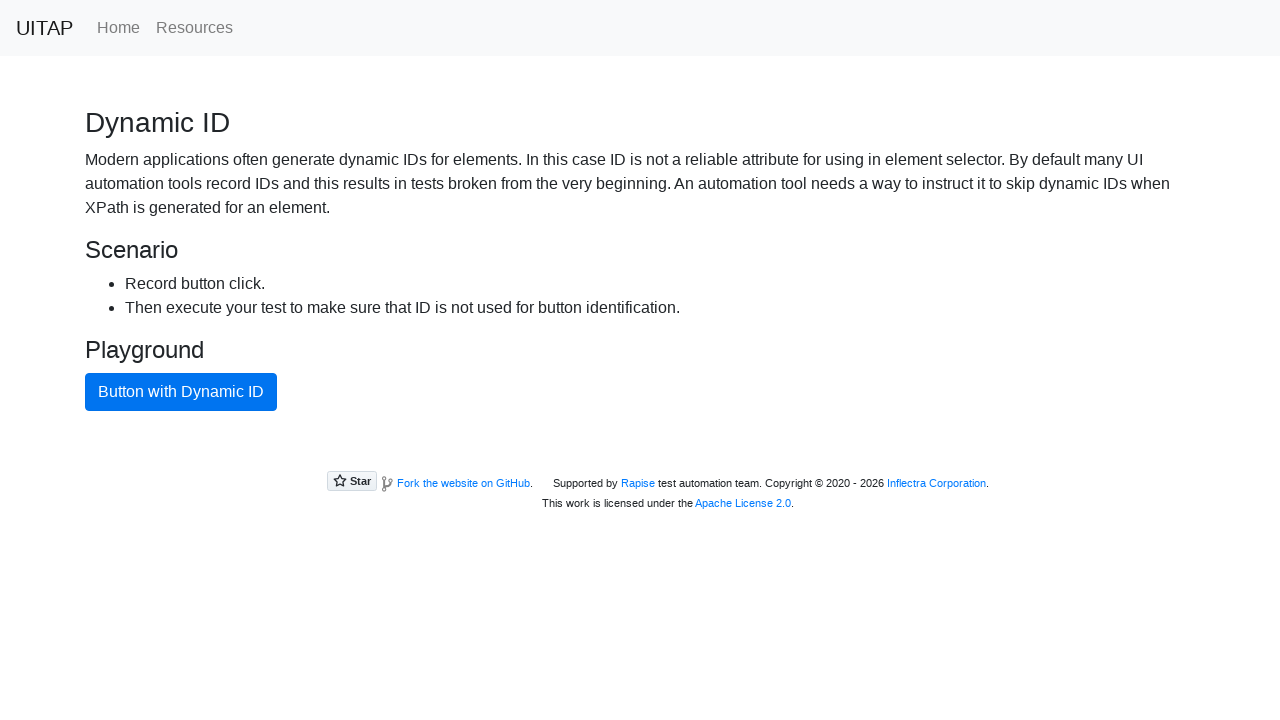

Waited for button to be available after page reload
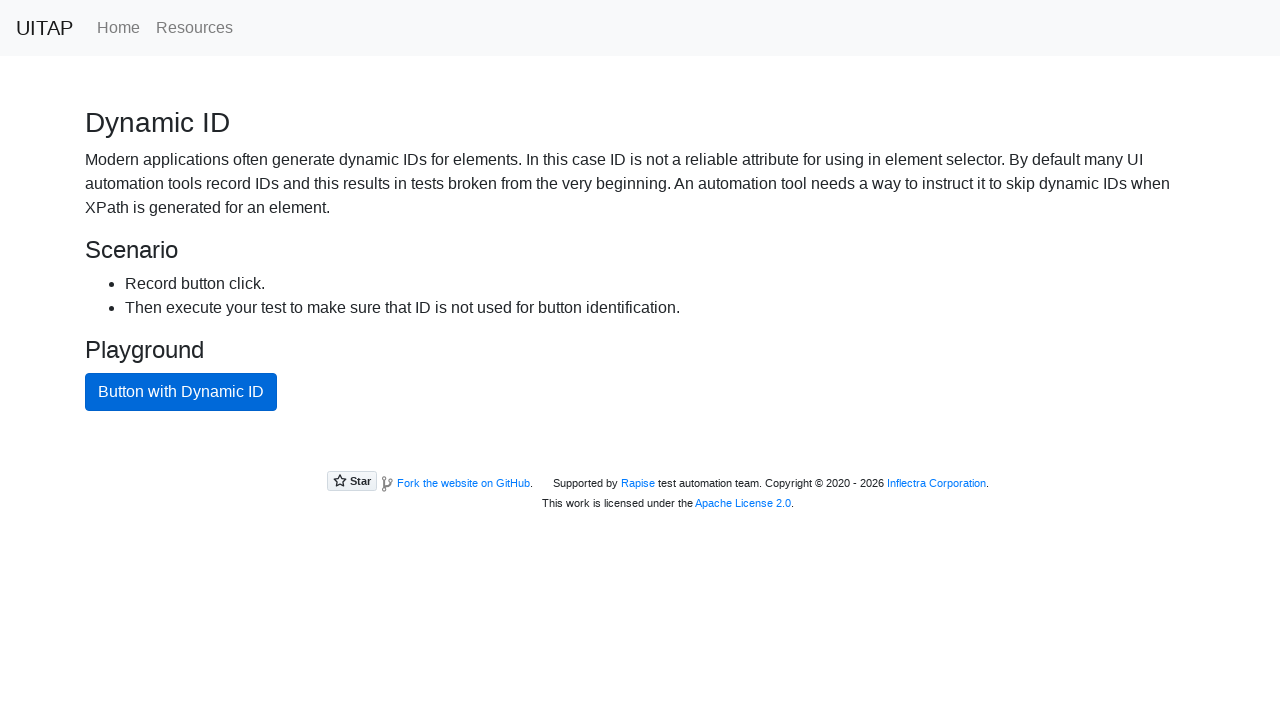

Clicked button with dynamic ID (iteration 3 of 3) at (181, 392) on xpath=//button[text()="Button with Dynamic ID"]
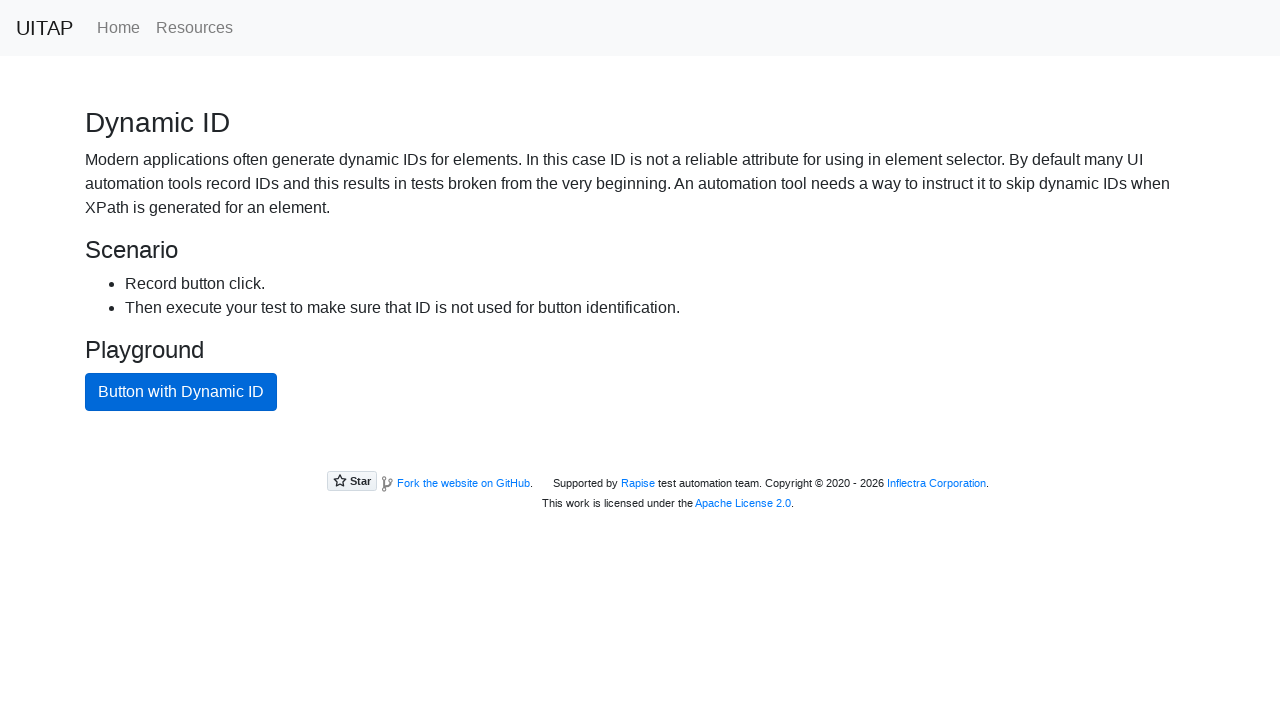

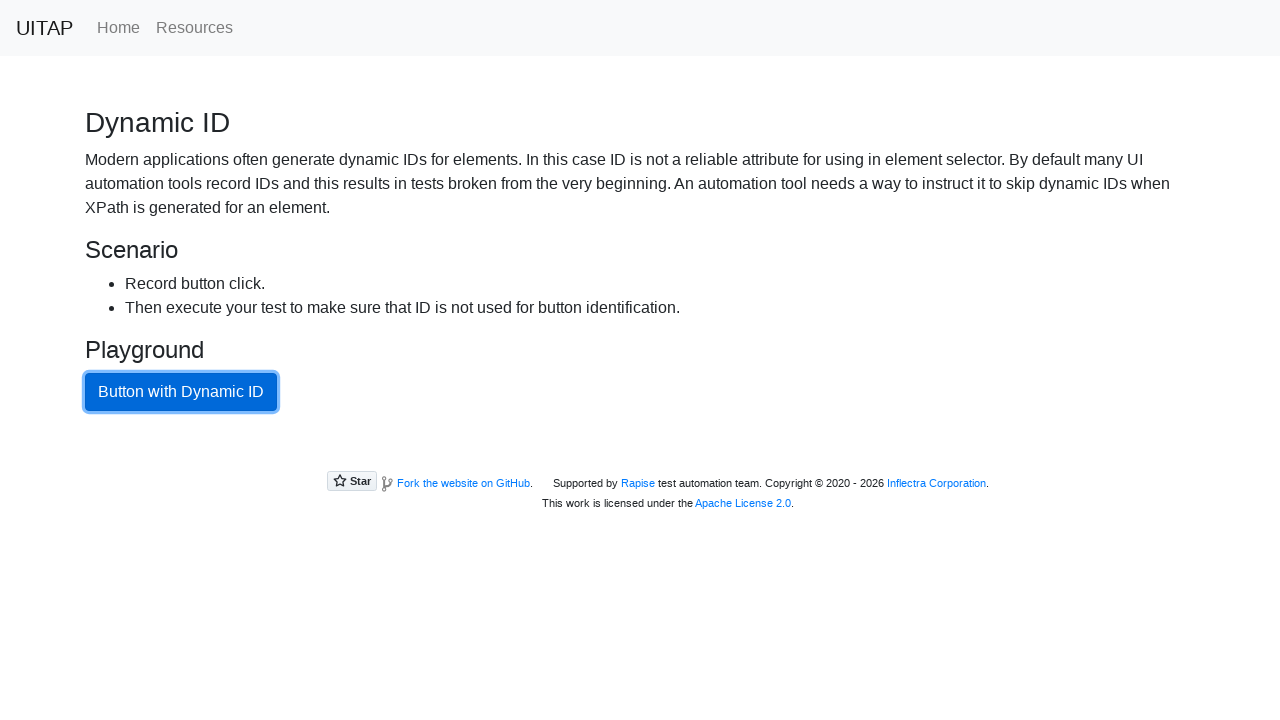